Tests mouse hover functionality by navigating to a demo page and performing hover actions over multiple image elements

Starting URL: https://bonigarcia.dev/selenium-webdriver-java/

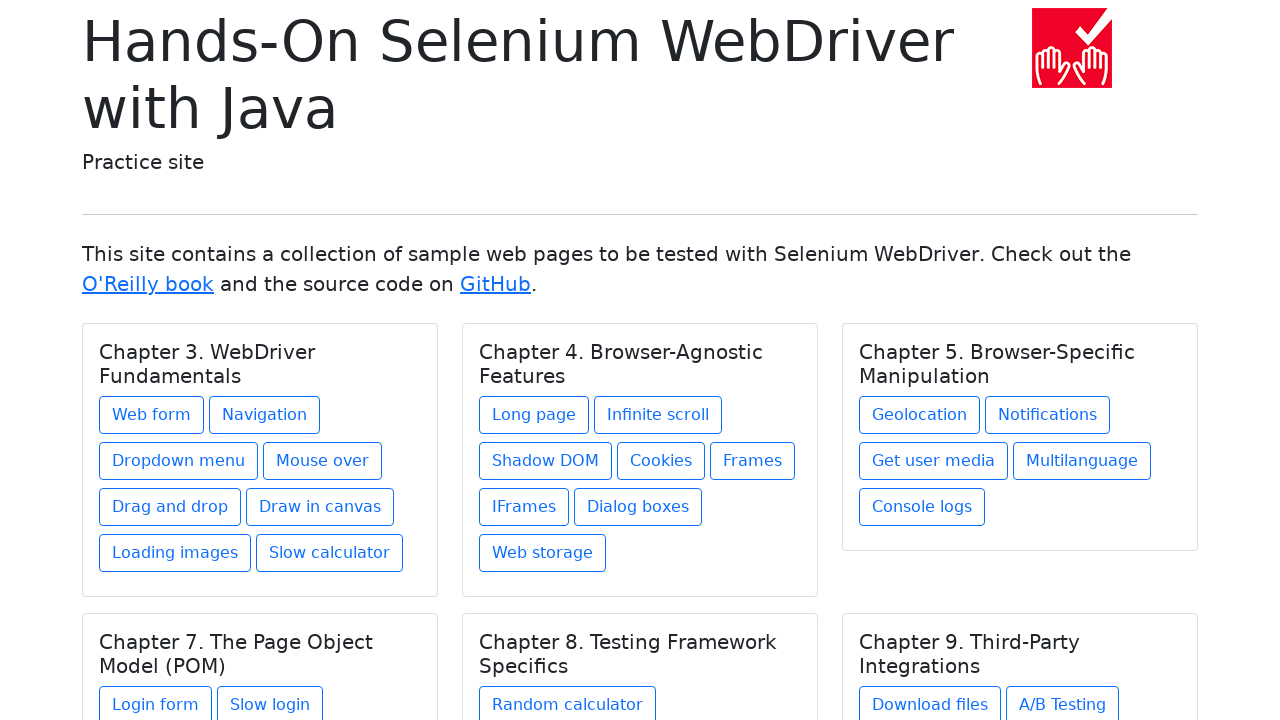

Clicked on 'Mouse over' link to navigate to mouse hover demo page at (322, 461) on xpath=//a[text()='Mouse over']
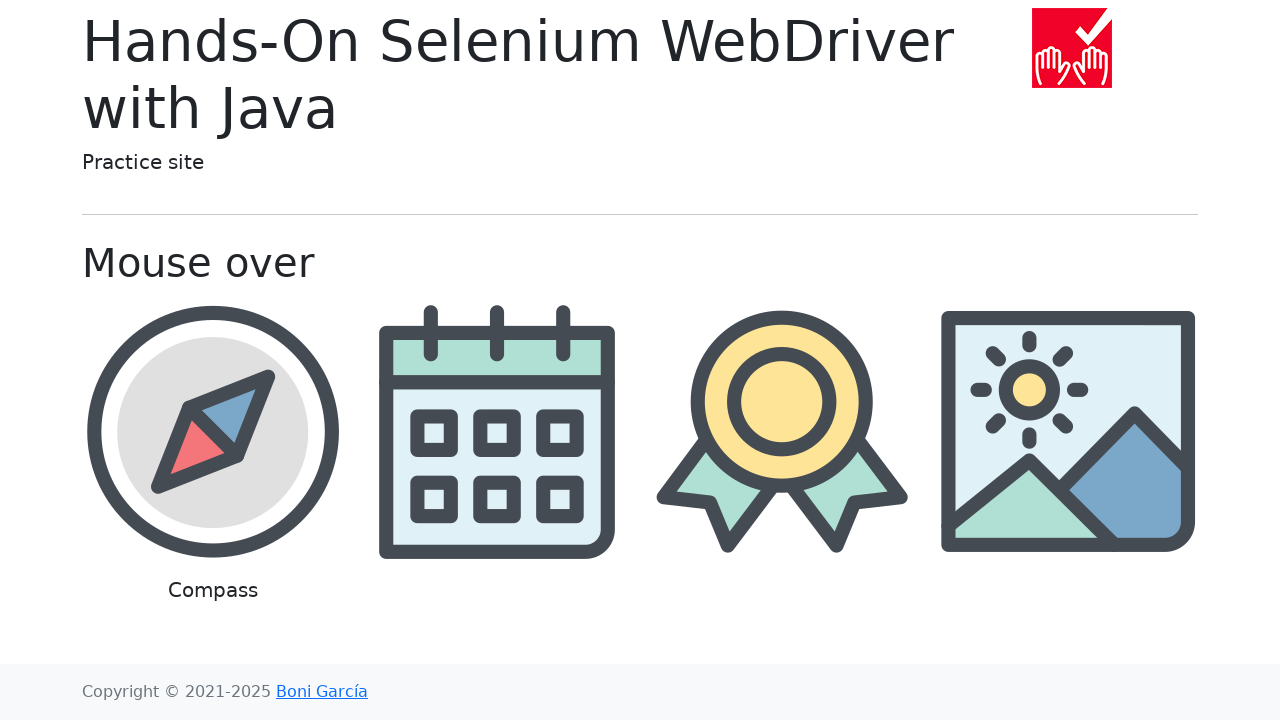

Hovered over compass image element at (212, 431) on xpath=//img[@src='img/compass.png']
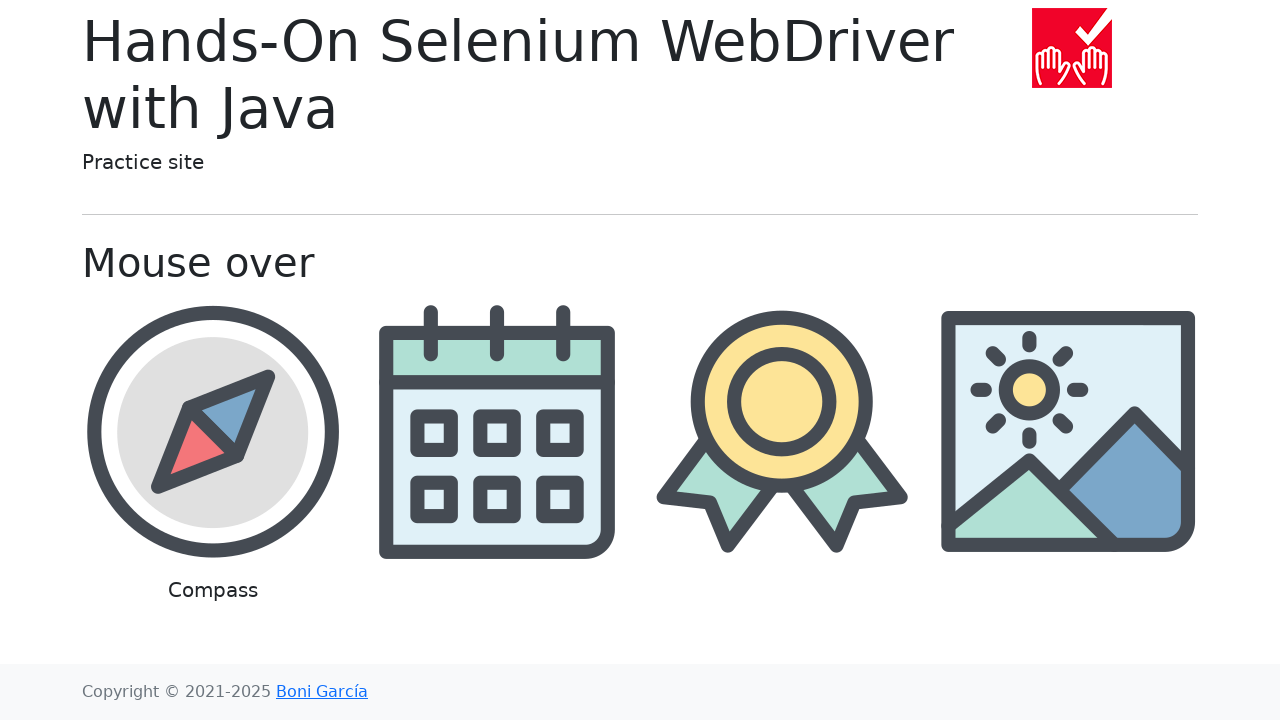

Hovered over calendar image element at (498, 431) on xpath=//img[@src='img/calendar.png']
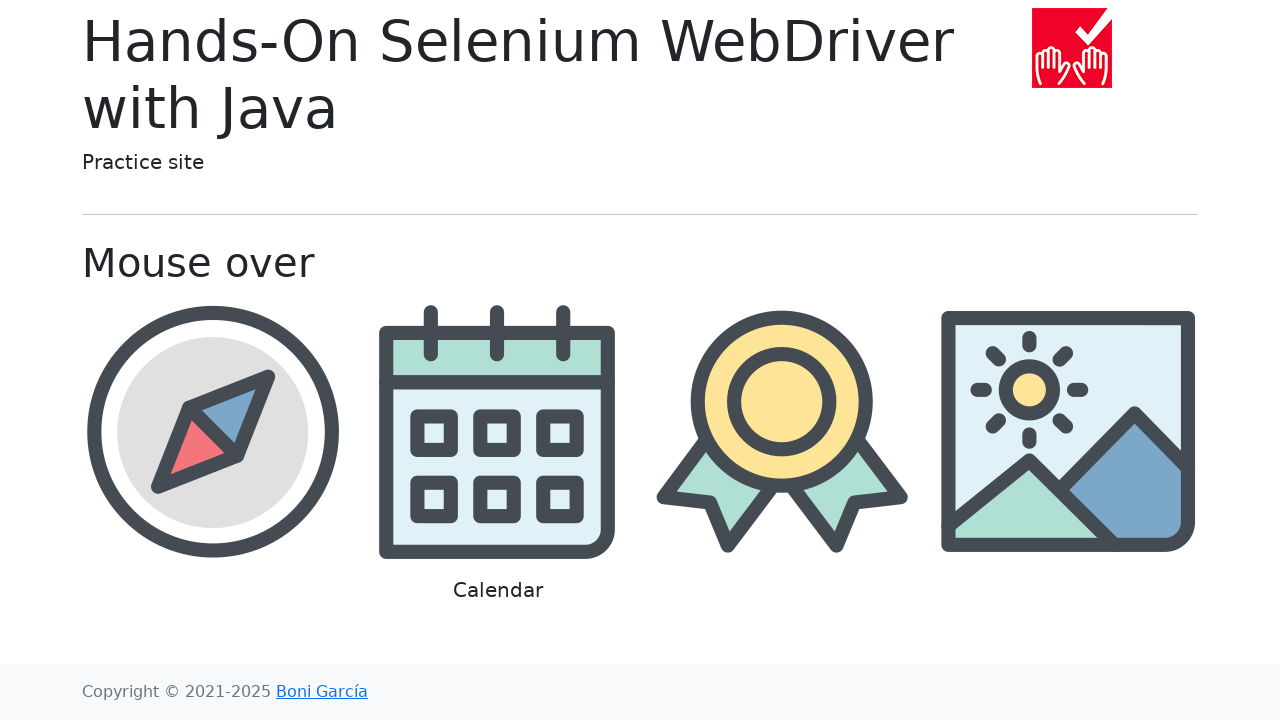

Hovered over award image element at (782, 431) on xpath=//img[@src='img/award.png']
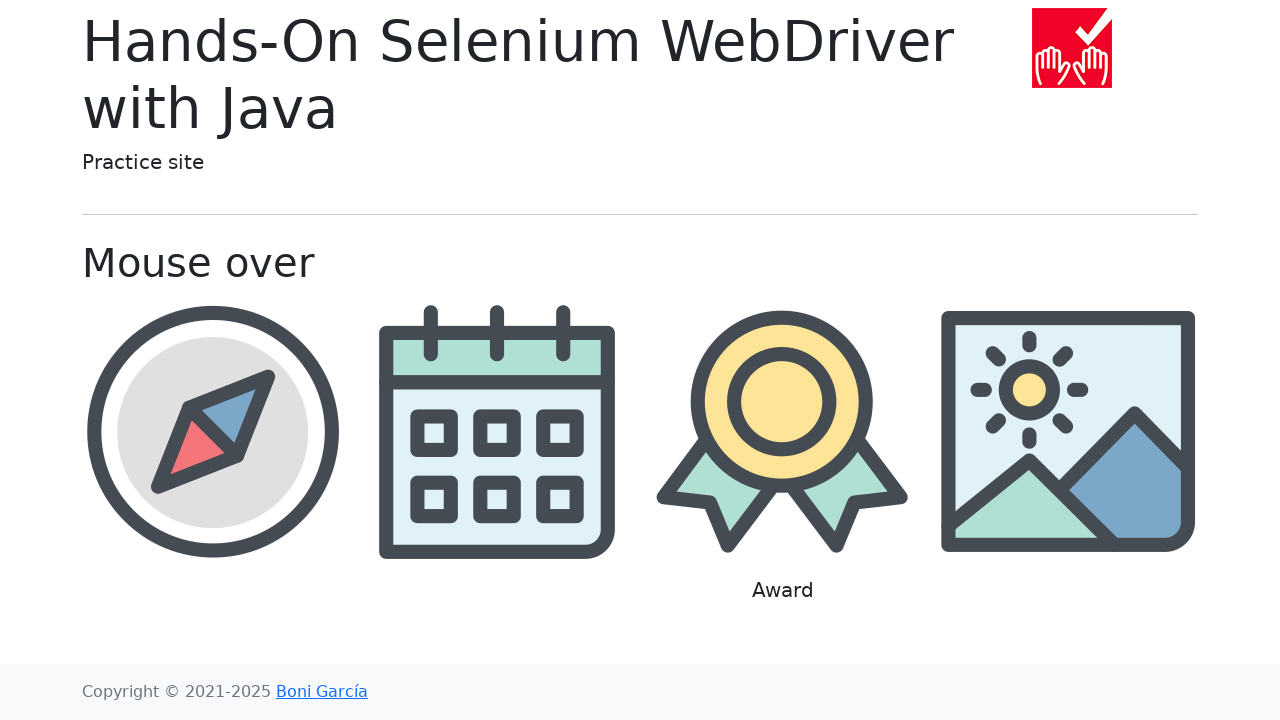

Hovered over landscape image element at (1068, 431) on xpath=//img[@src='img/landscape.png']
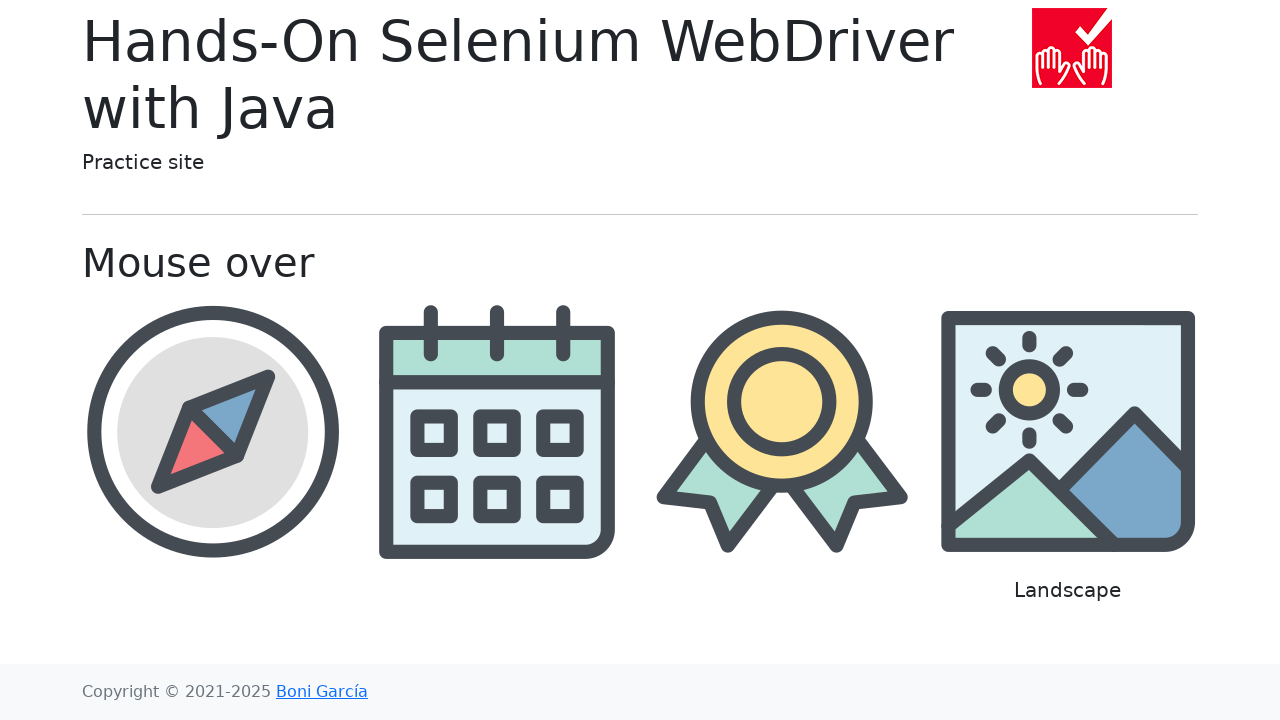

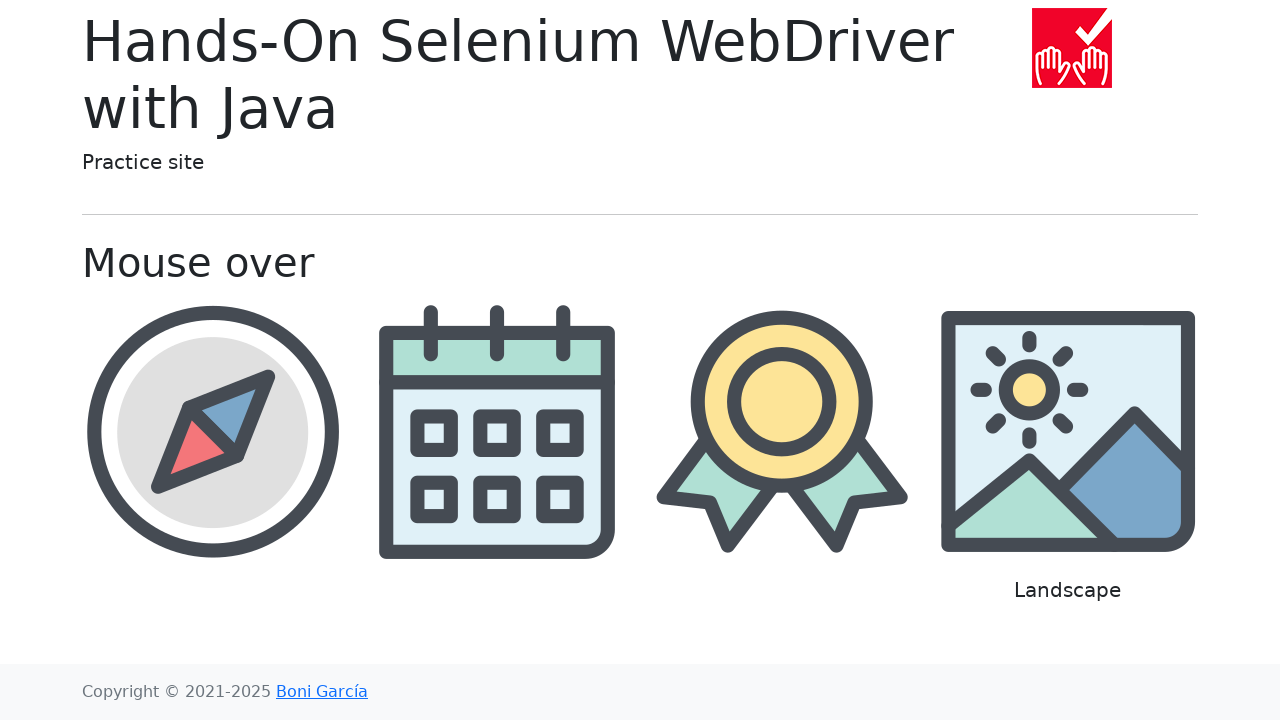